Tests auto-suggestive dropdown functionality by typing partial text and selecting a specific option from the suggestions

Starting URL: https://rahulshettyacademy.com/dropdownsPractise/

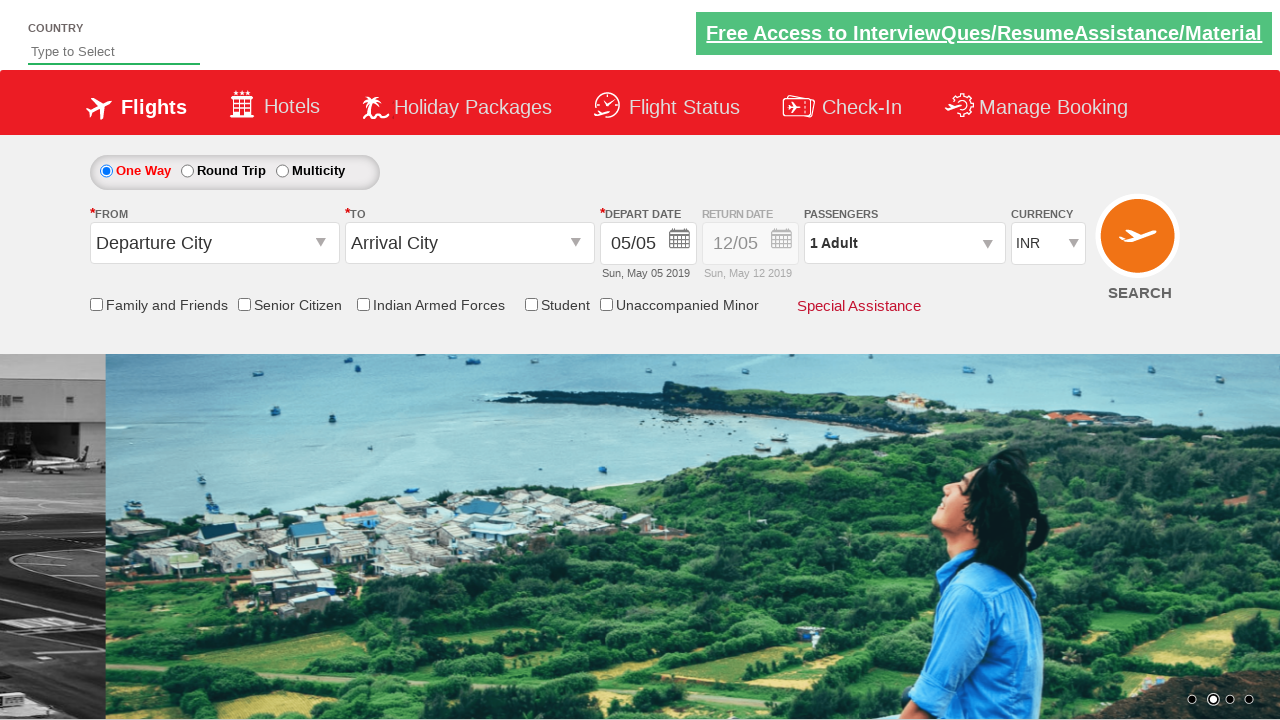

Filled autosuggest field with 'it' on #autosuggest
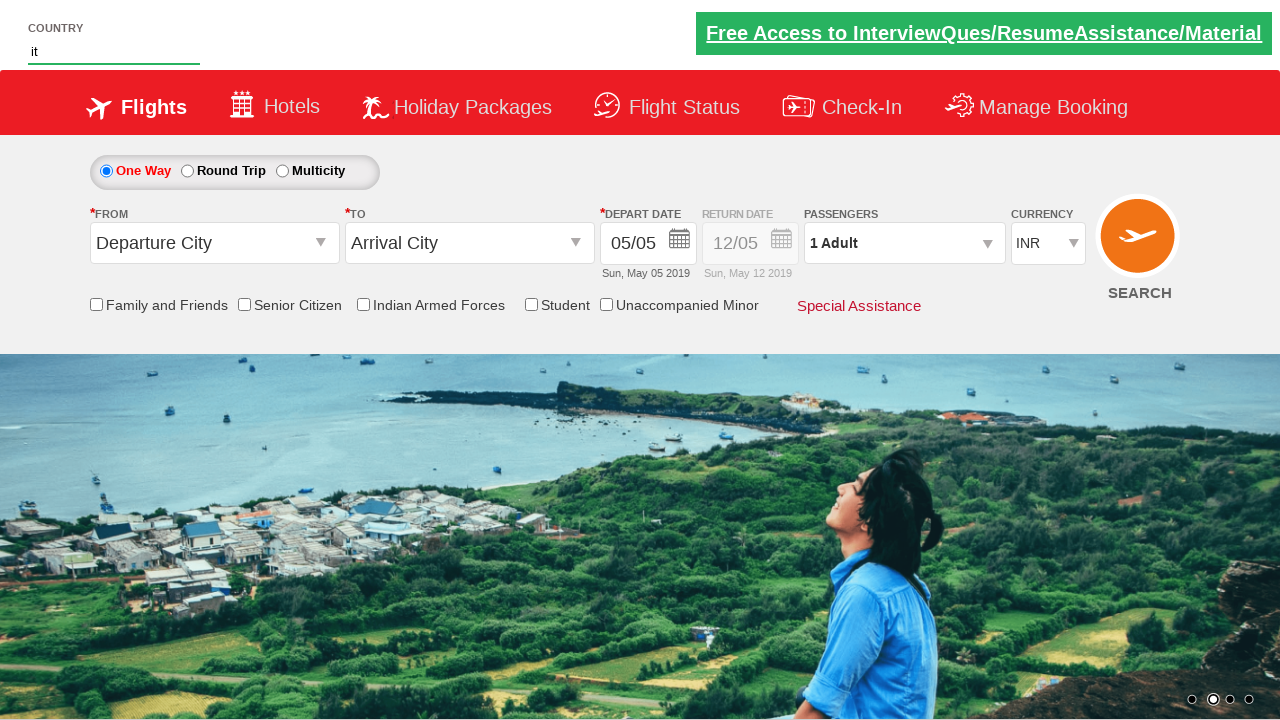

Dropdown suggestions appeared
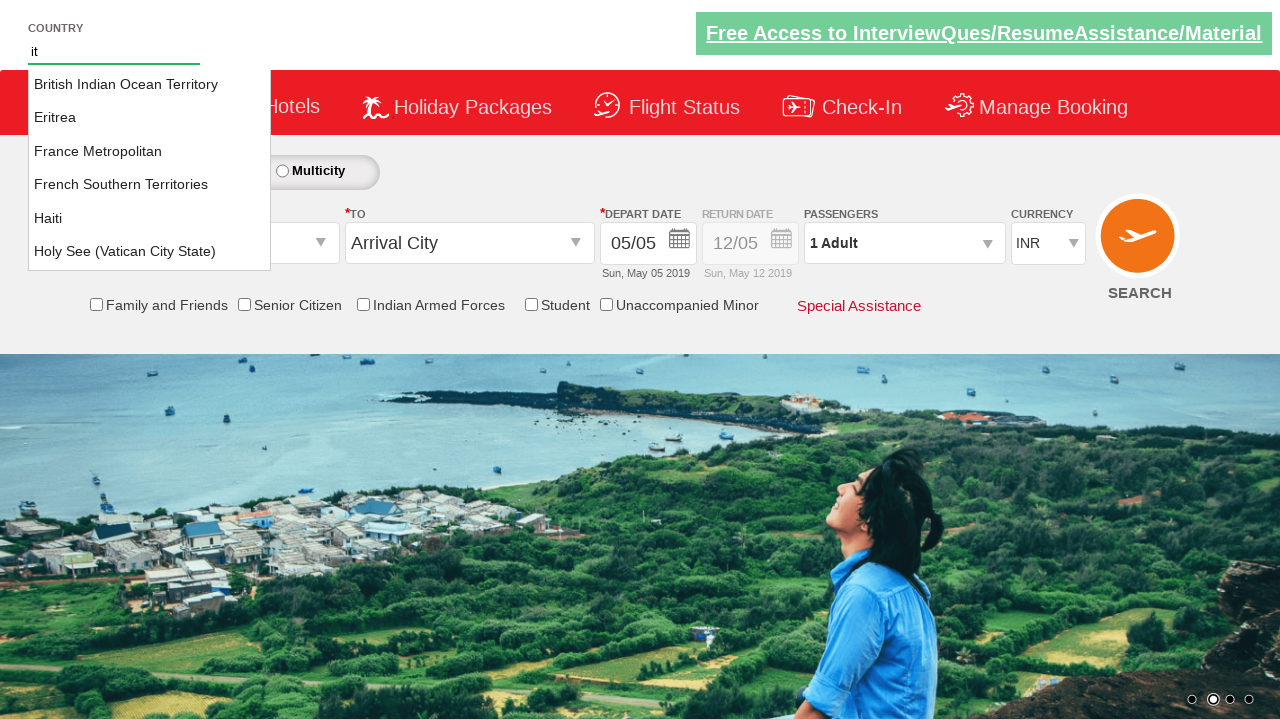

Retrieved all available dropdown options
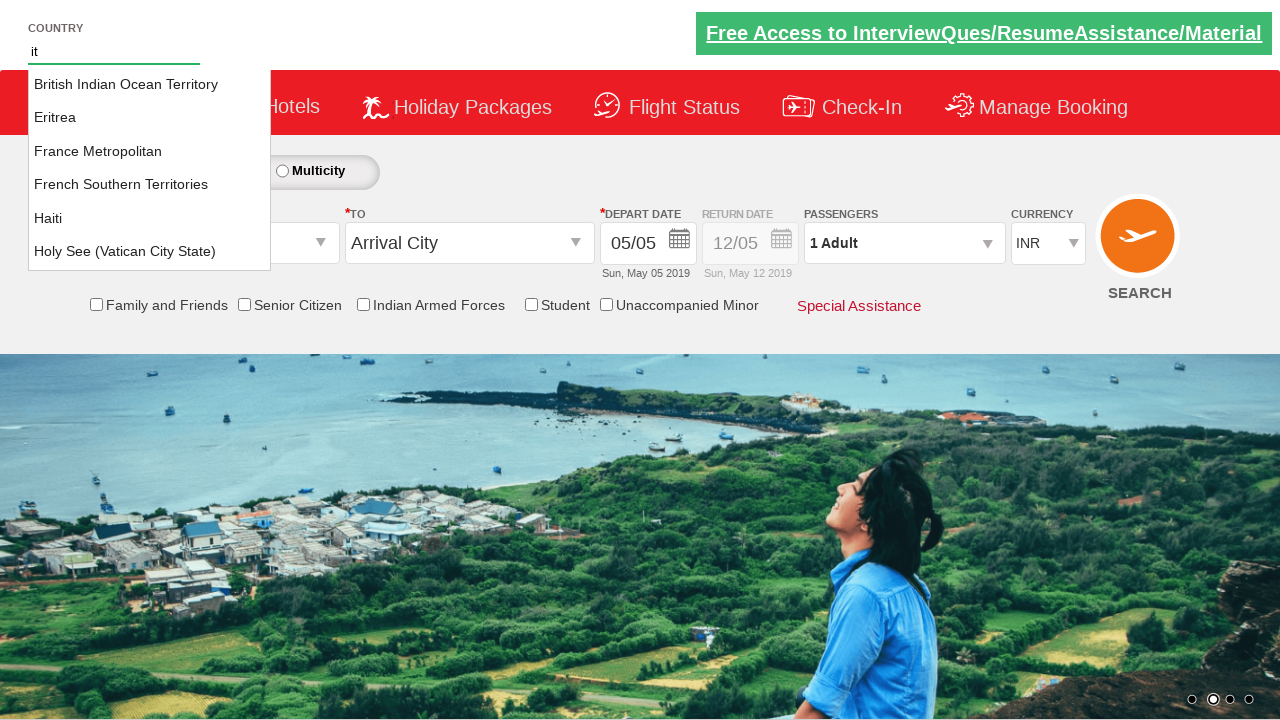

Selected 'United States (USA)' from dropdown suggestions at (150, 184) on a.ui-corner-all >> nth=17
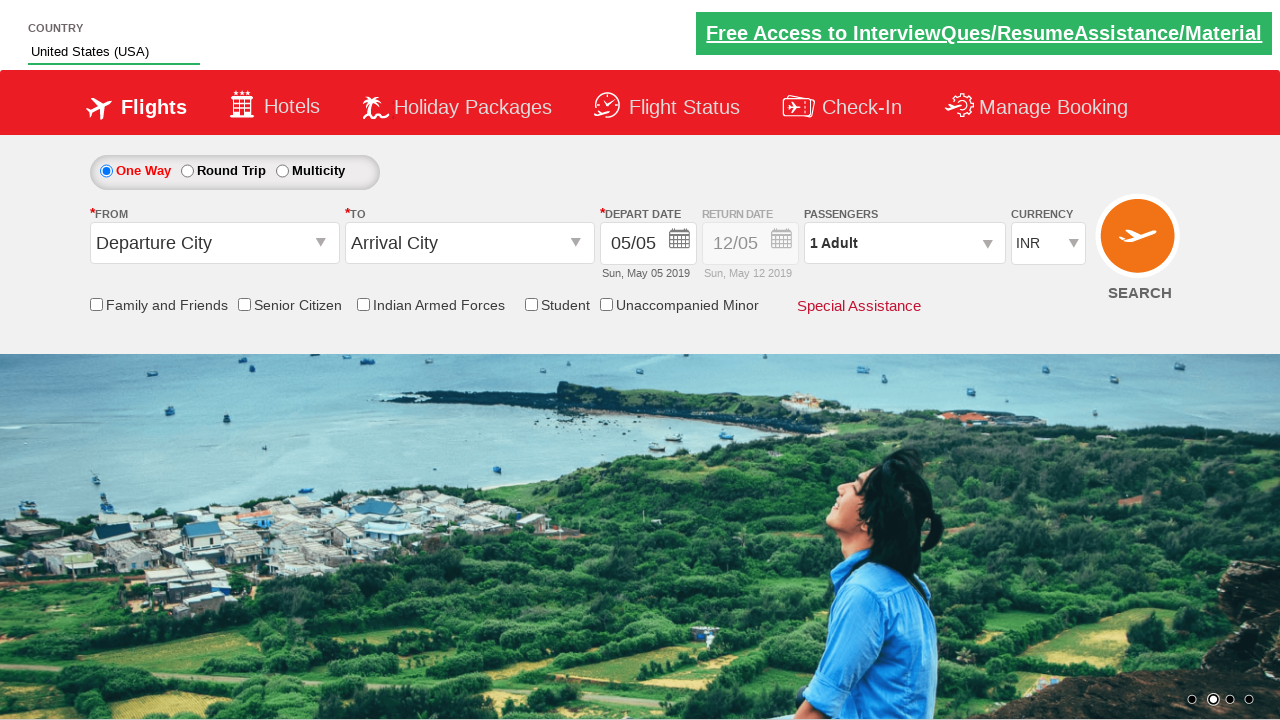

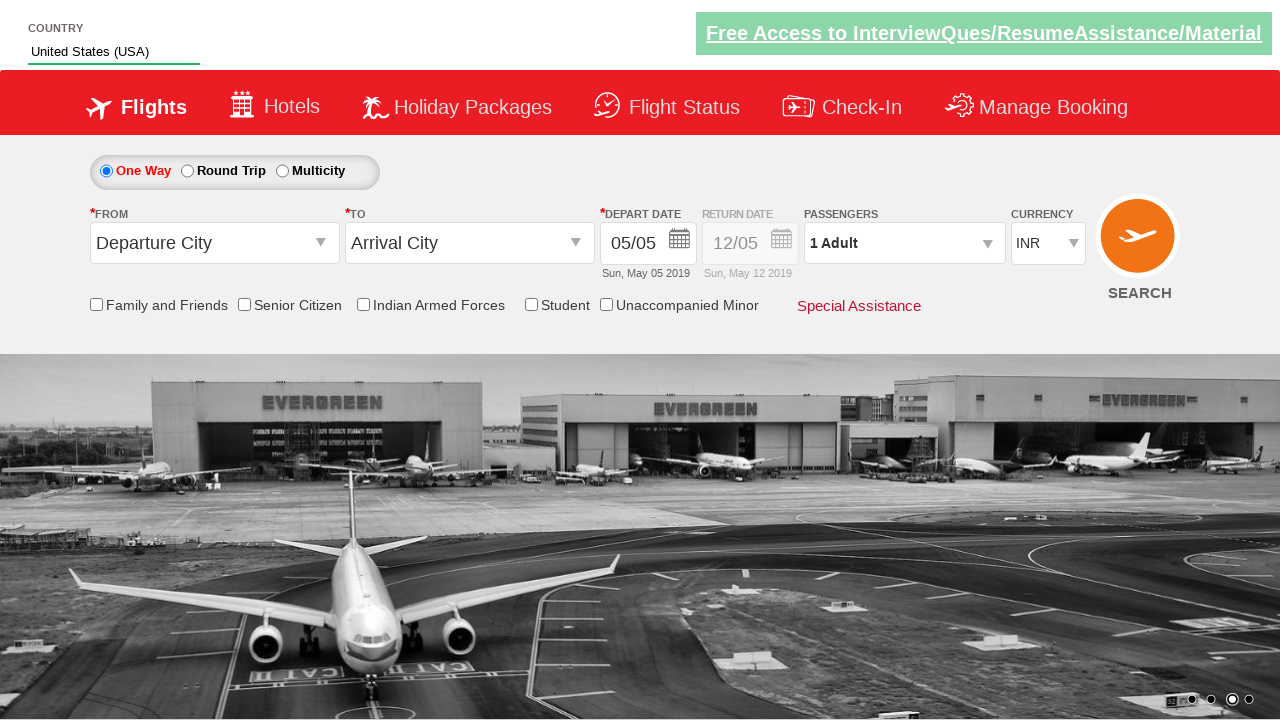